Tests the flight booking date selection functionality on EaseMyTrip by selecting departure and return dates from the calendar widgets and initiating a search.

Starting URL: https://easemytrip.com/

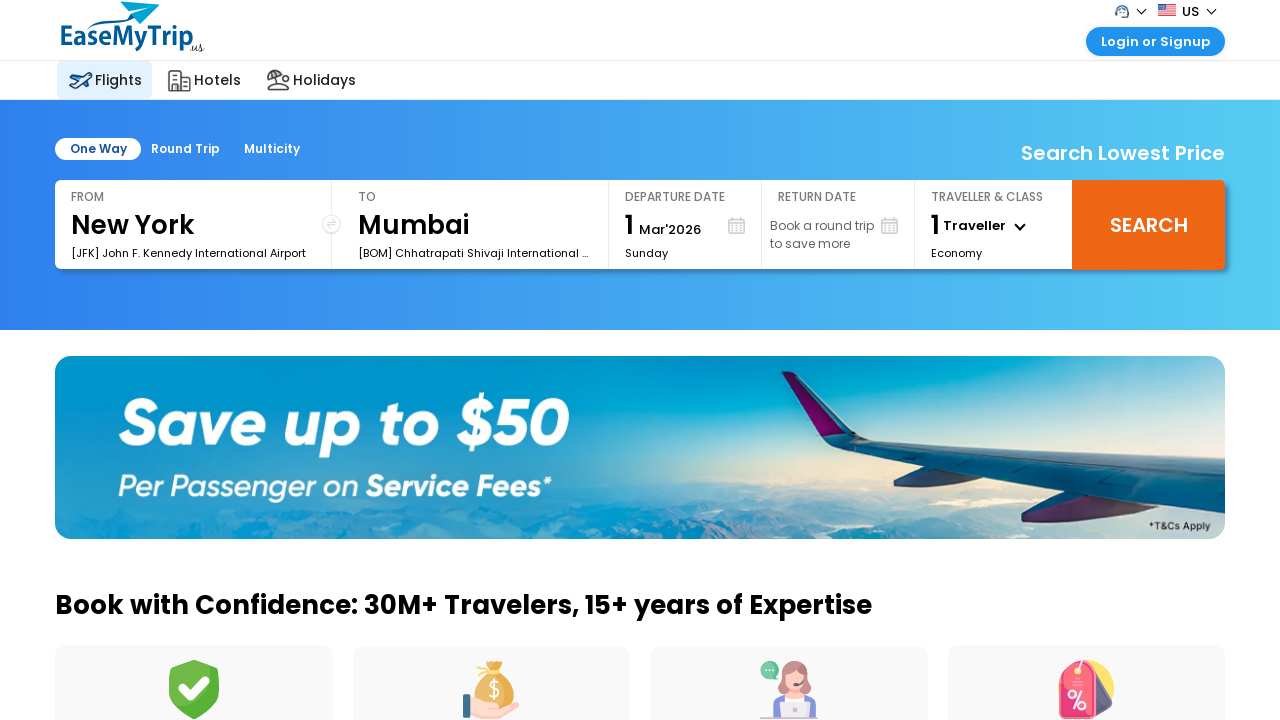

Page loaded and network idle state reached
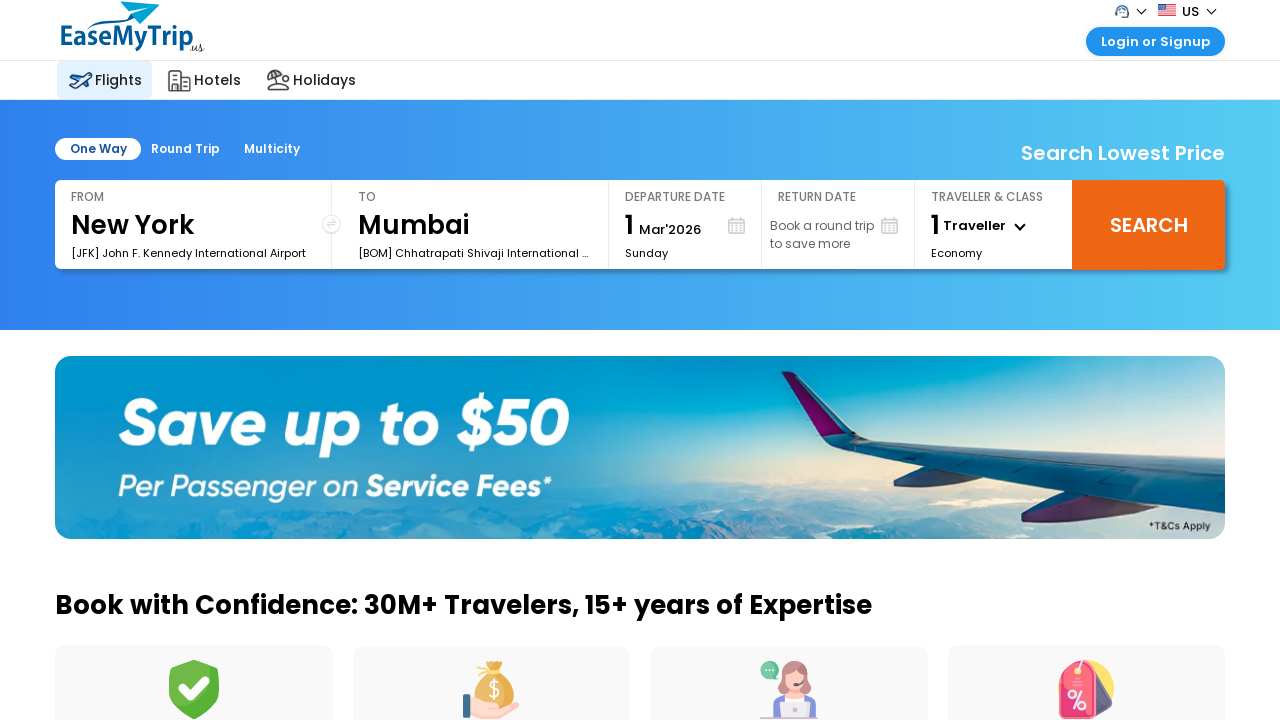

Clicked on departure date calendar at (685, 225) on #dvfarecal
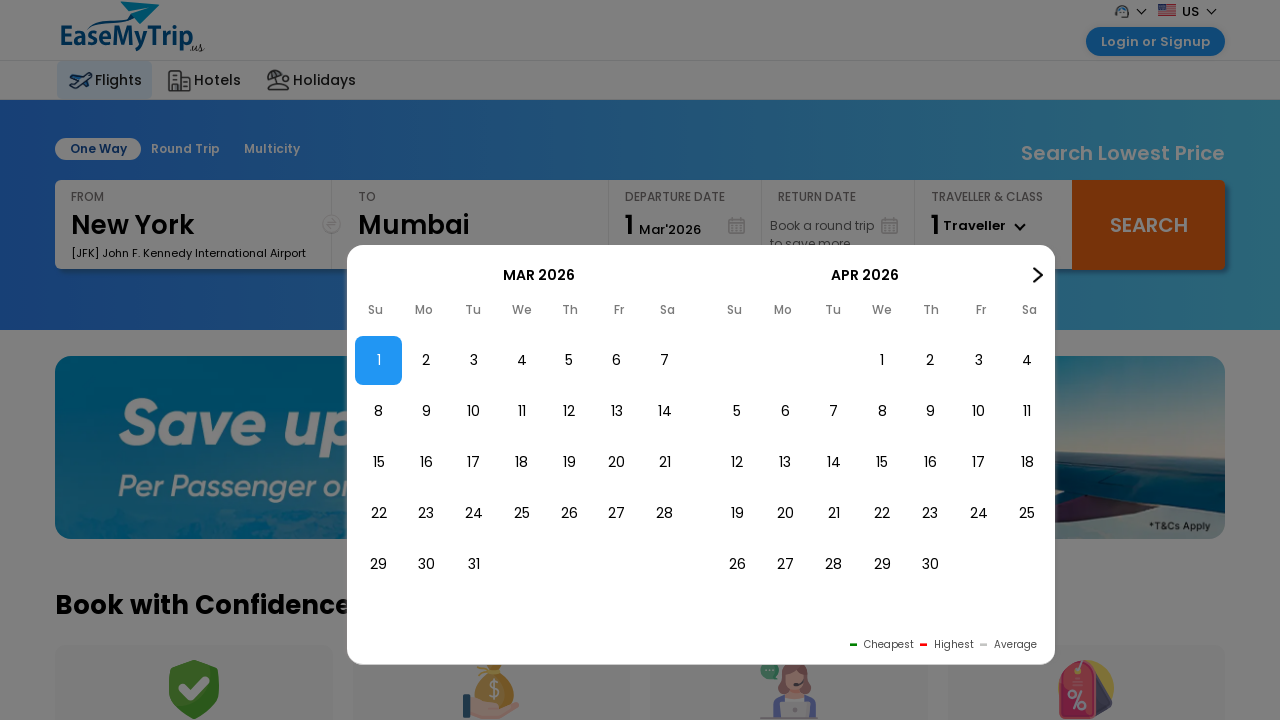

Departure calendar appeared with date options
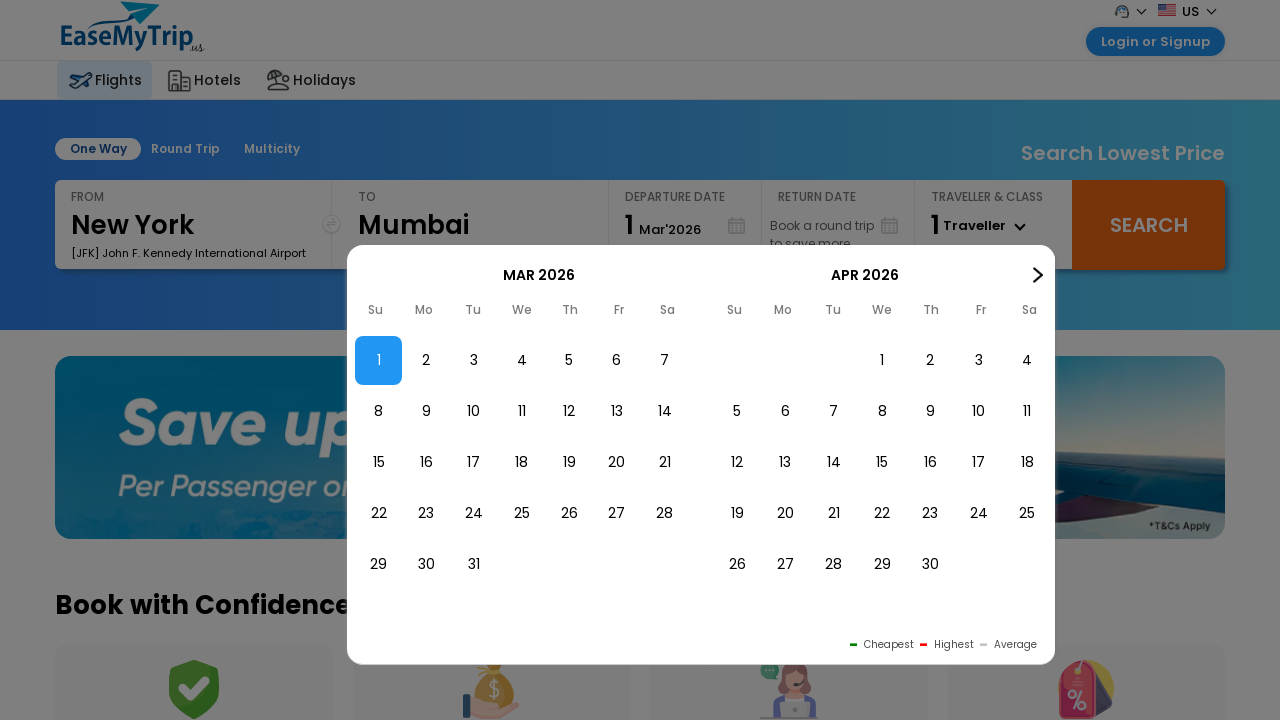

Selected departure date from calendar at (379, 564) on [id^='fiv_0_']
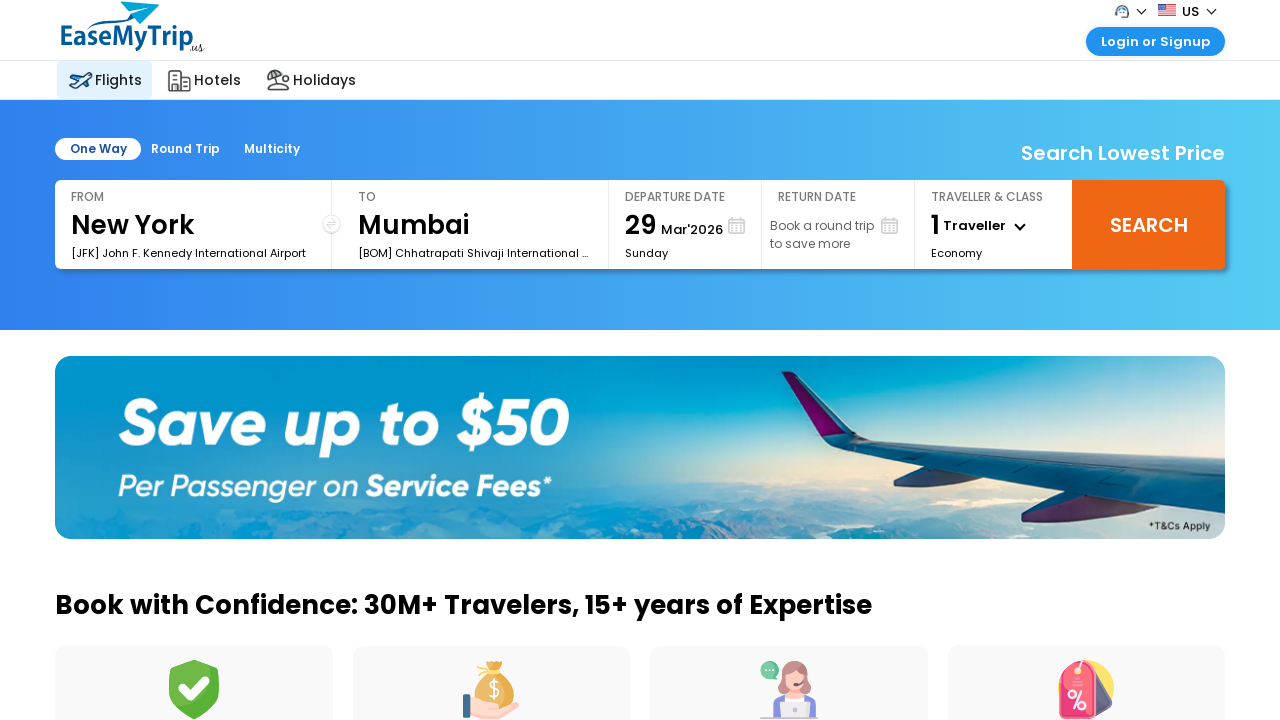

Waited for departure date selection to register
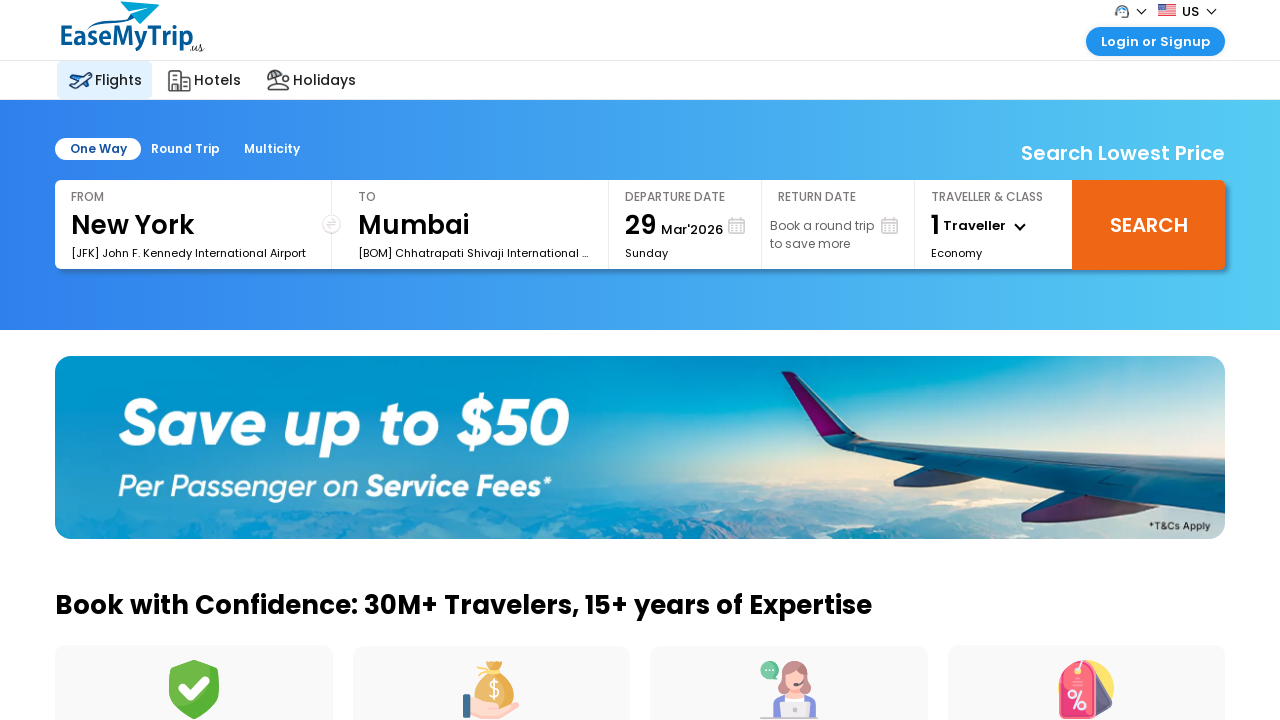

Clicked on return date calendar at (838, 216) on #divRtnCal
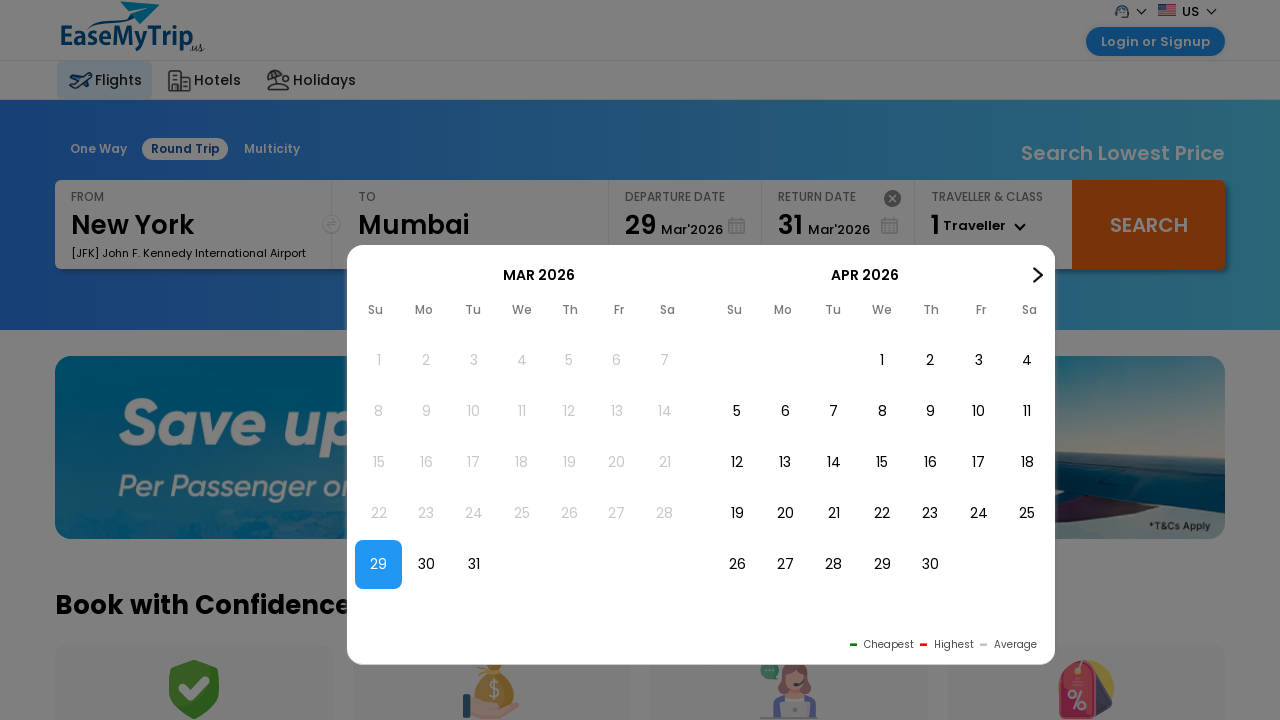

Return date calendar appeared
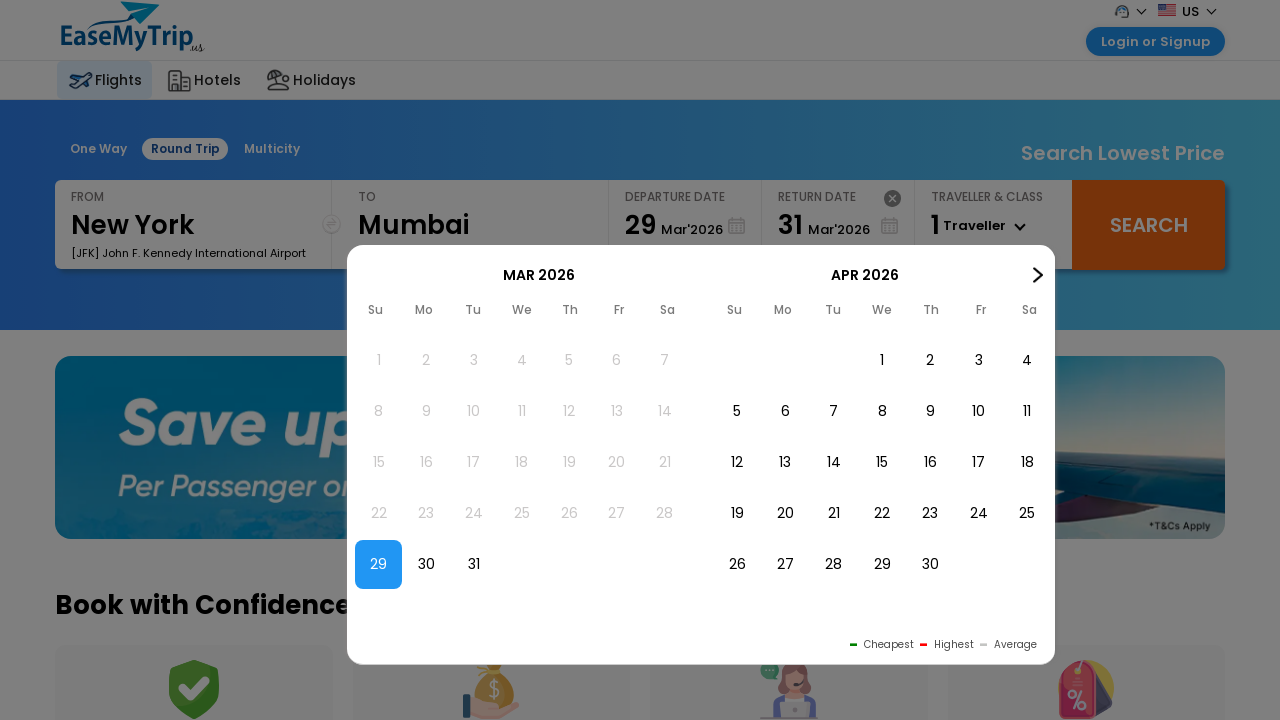

Navigated to next month in return calendar (attempt 1) at (1038, 275) on #img2Nex
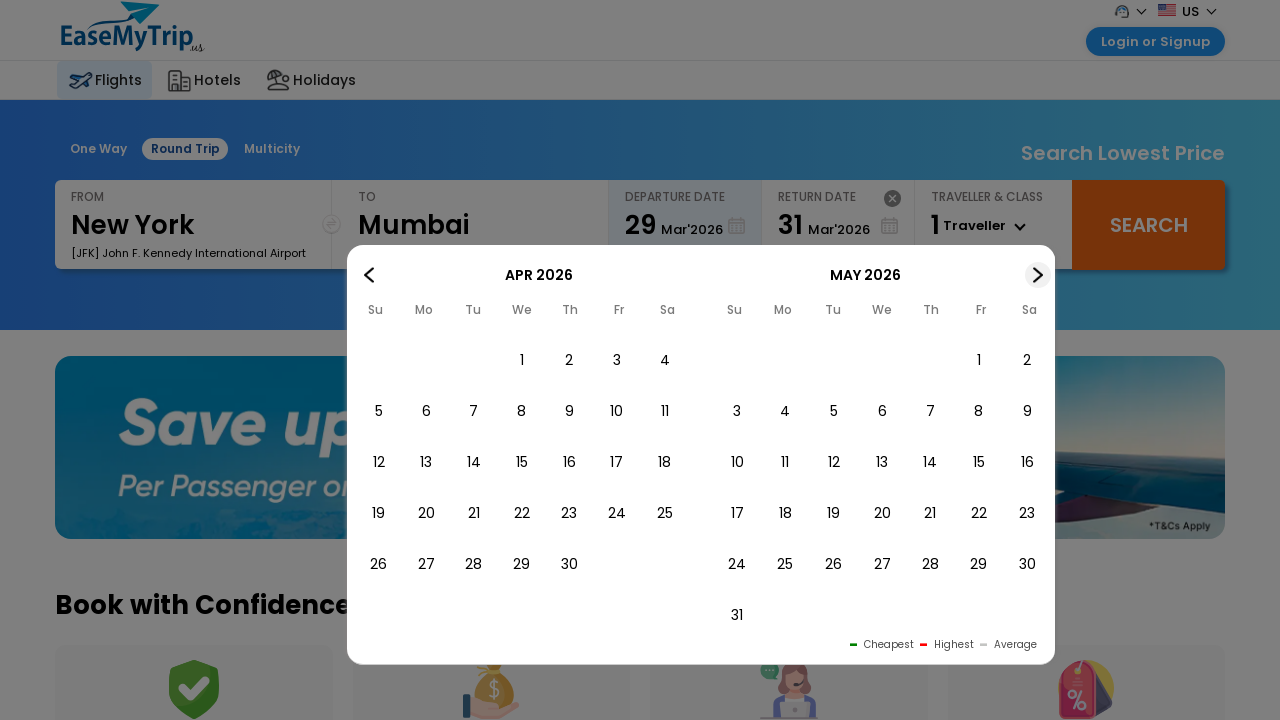

Waited for calendar to update after month navigation
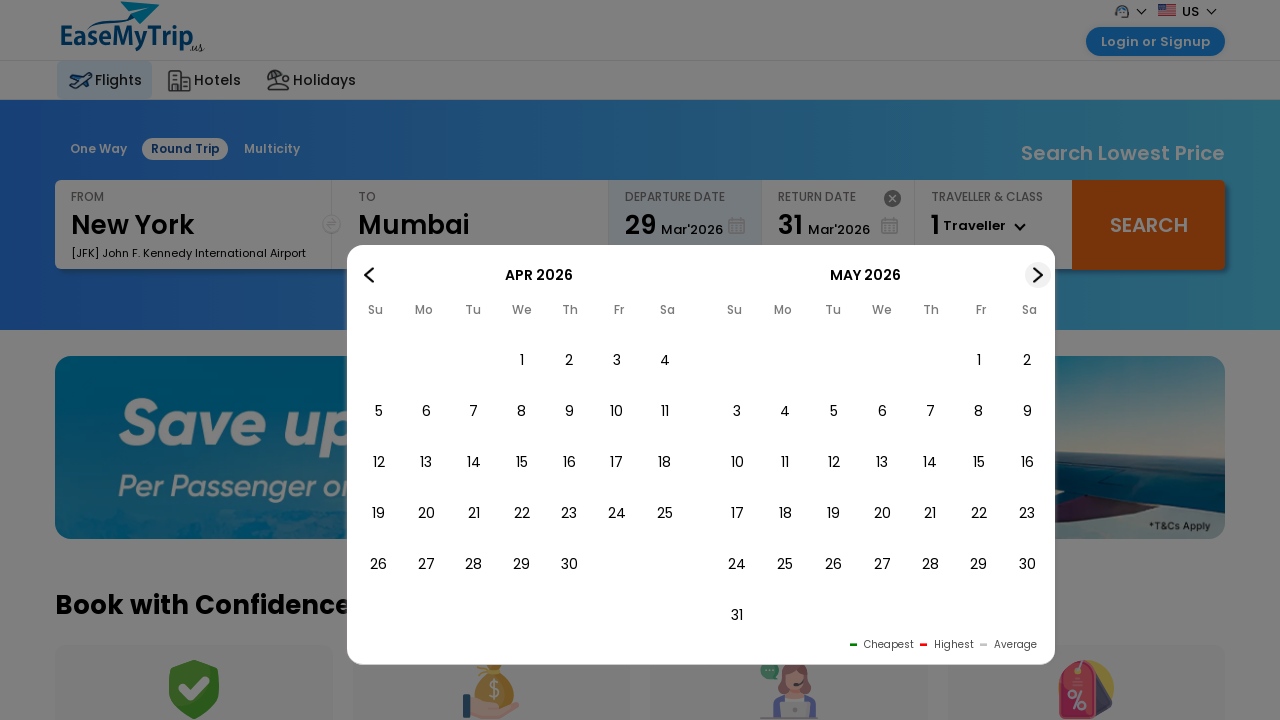

Selected return date from calendar (attempt 2) at (379, 514) on [id^='frth_'] >> nth=0
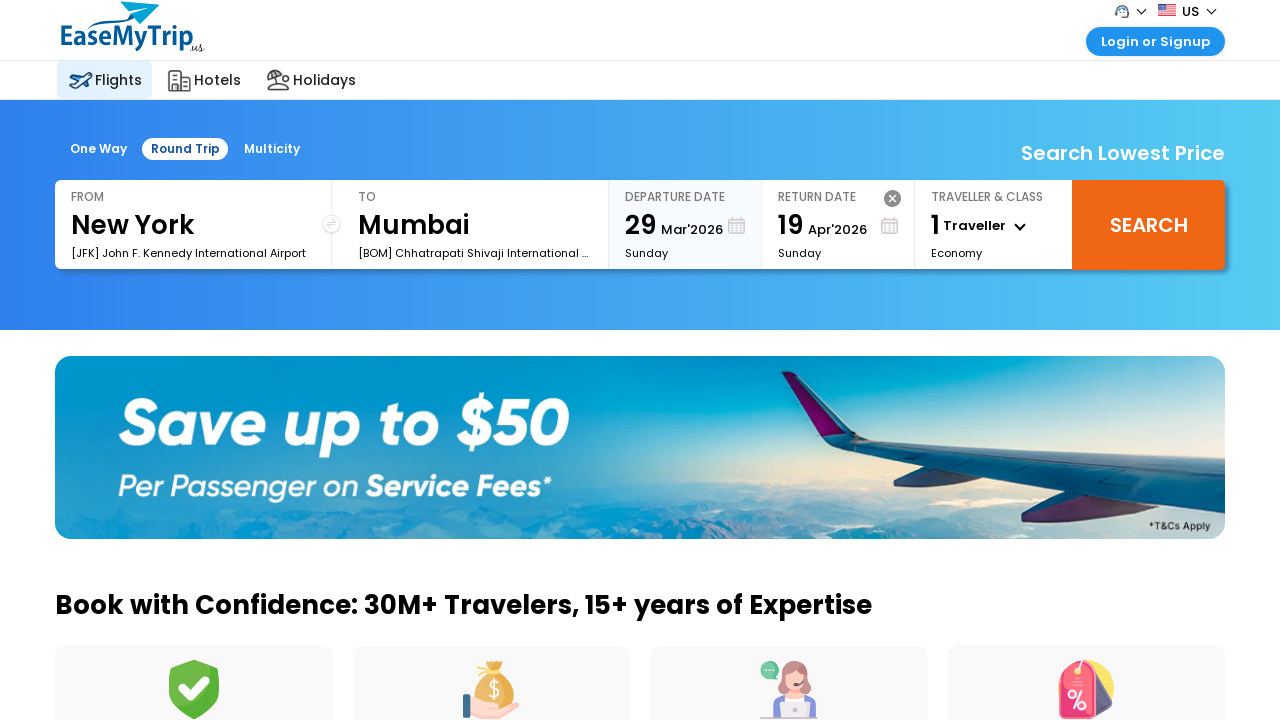

Clicked search button to initiate flight search at (1149, 225) on .srchBtnSe
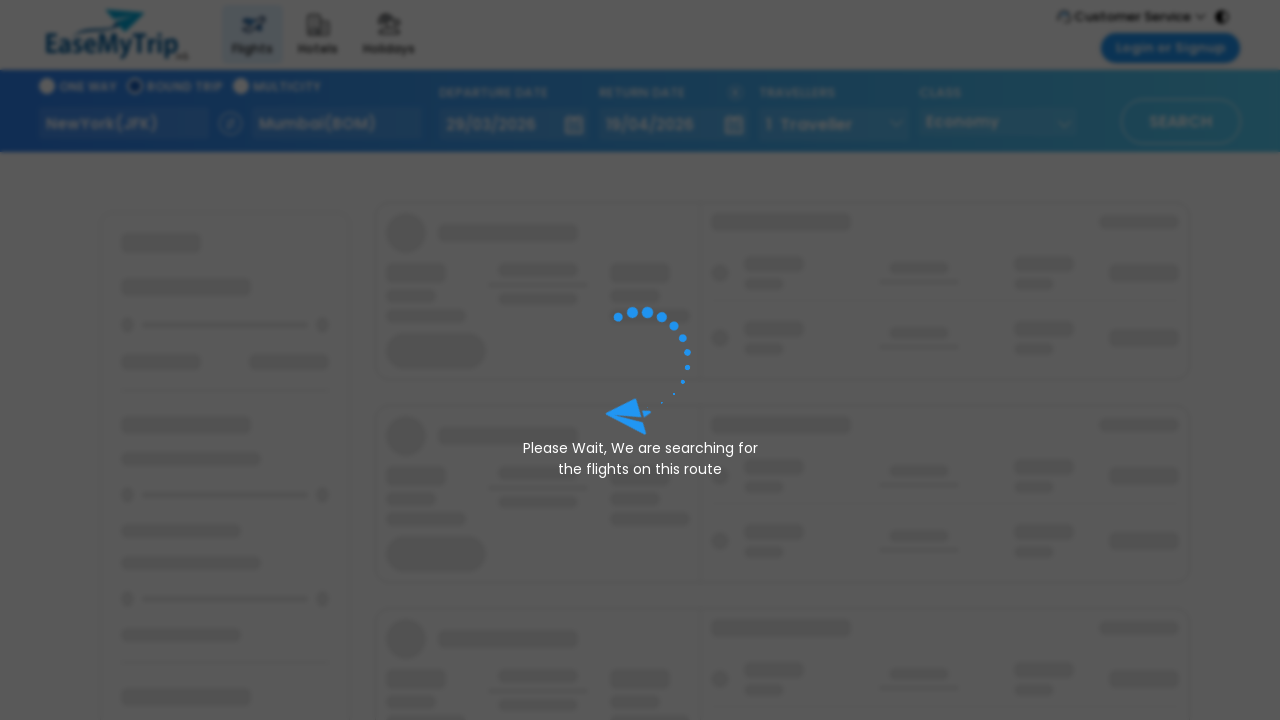

Search results page loaded and network idle state reached
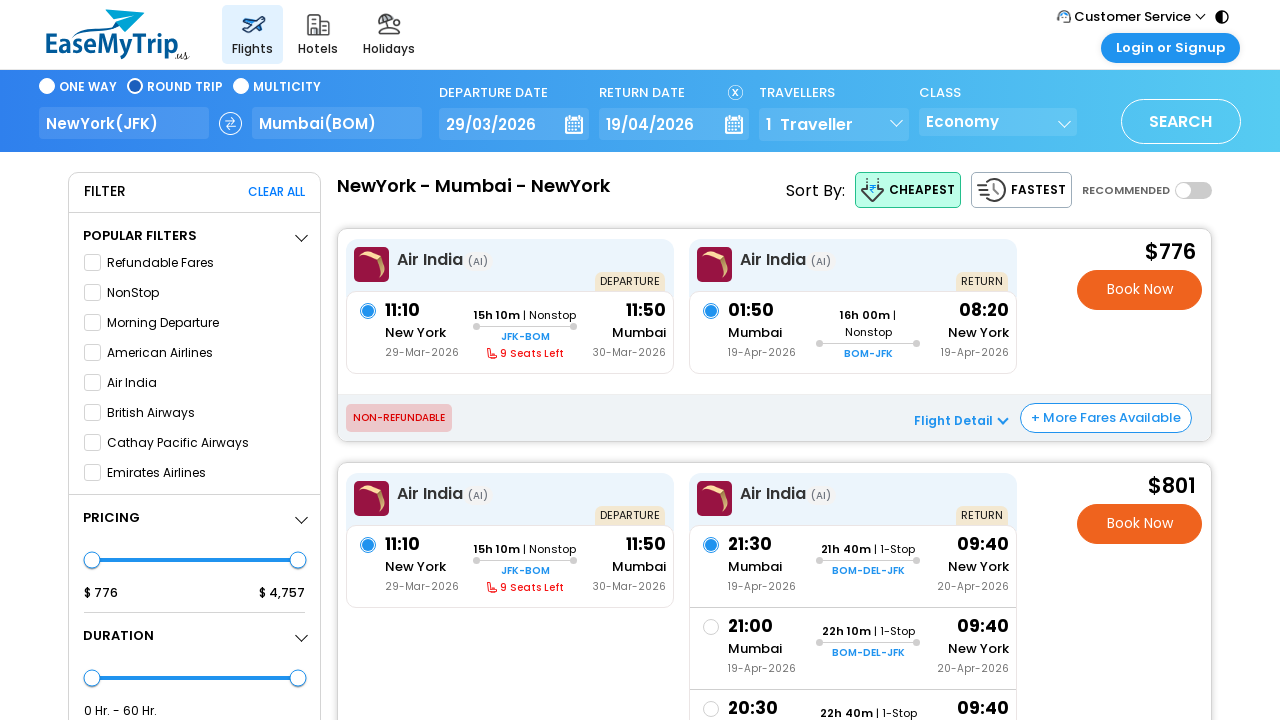

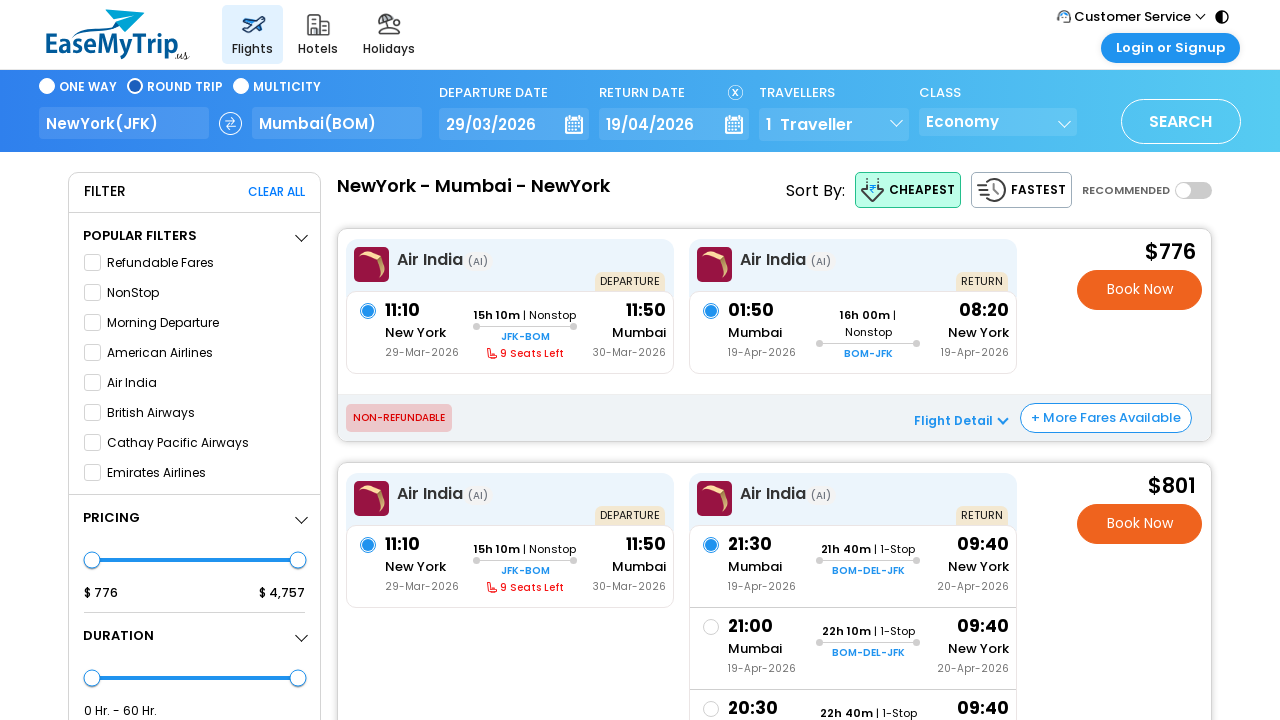